Navigates to RedBus homepage

Starting URL: https://www.redbus.in/

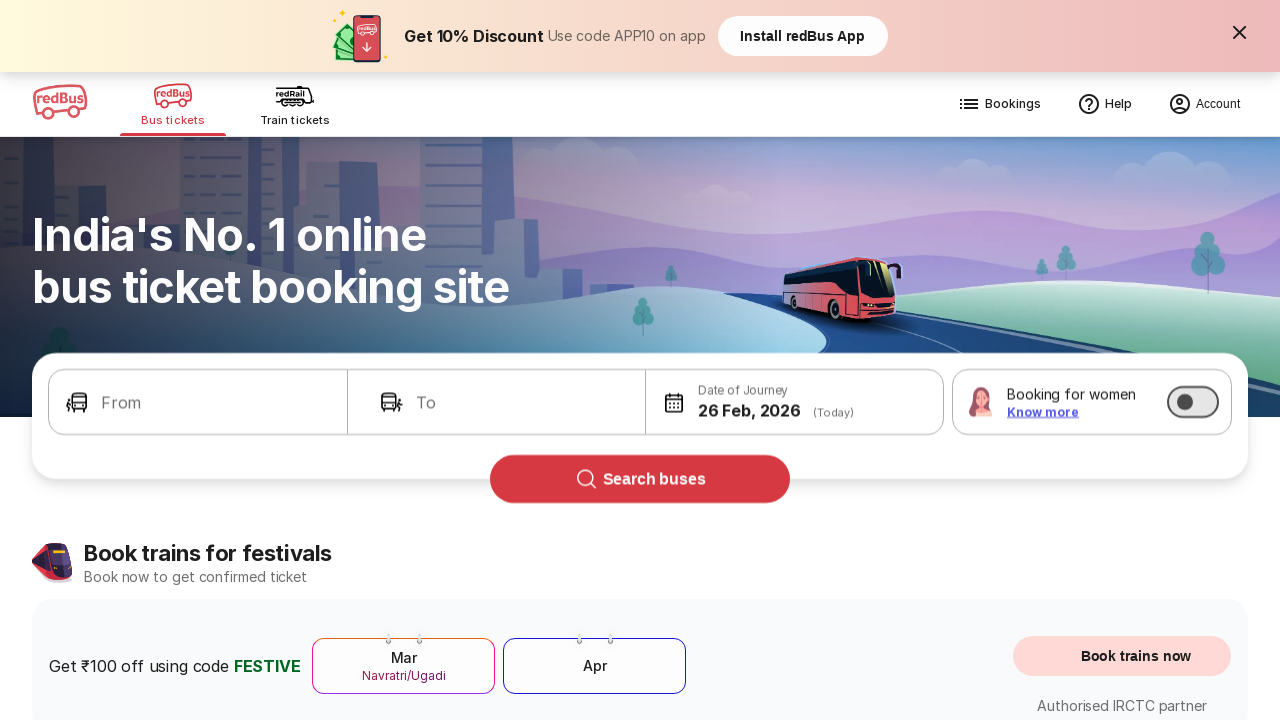

Waited for RedBus homepage to fully load (networkidle state)
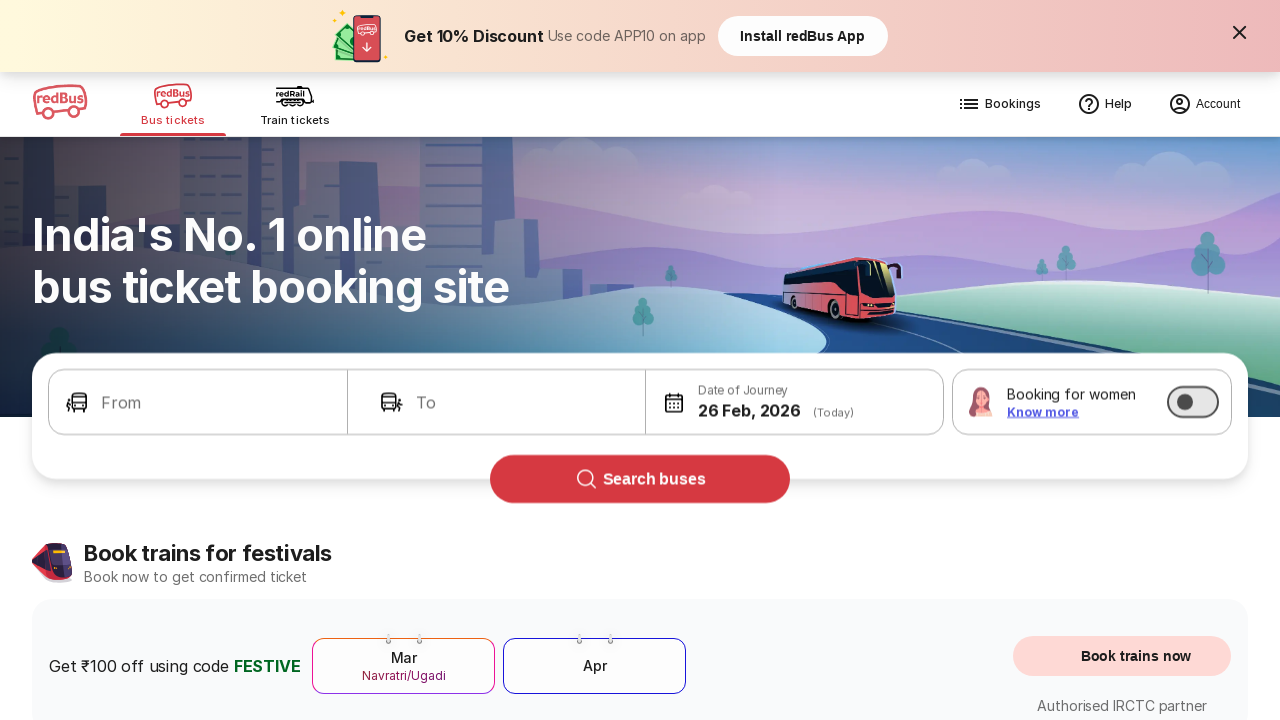

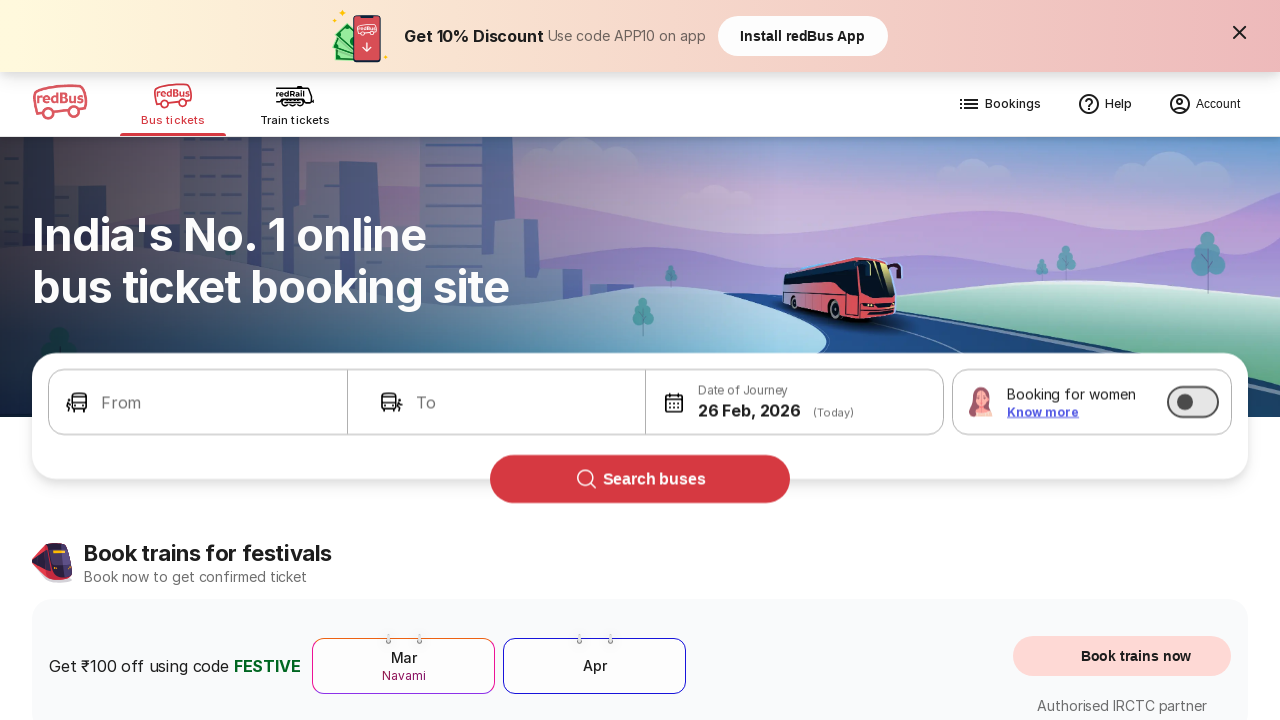